Launches the Microsoft India homepage and verifies the page loads successfully

Starting URL: https://www.microsoft.com/en-in

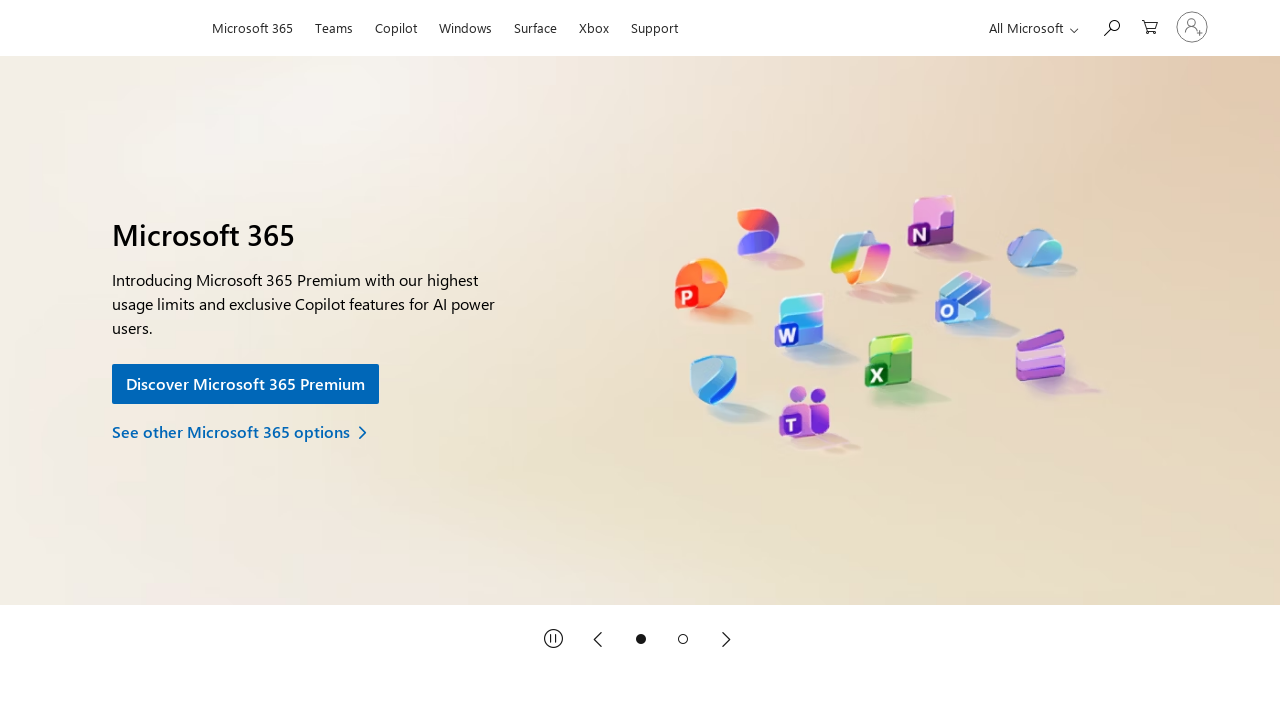

Waited for page to reach domcontentloaded state
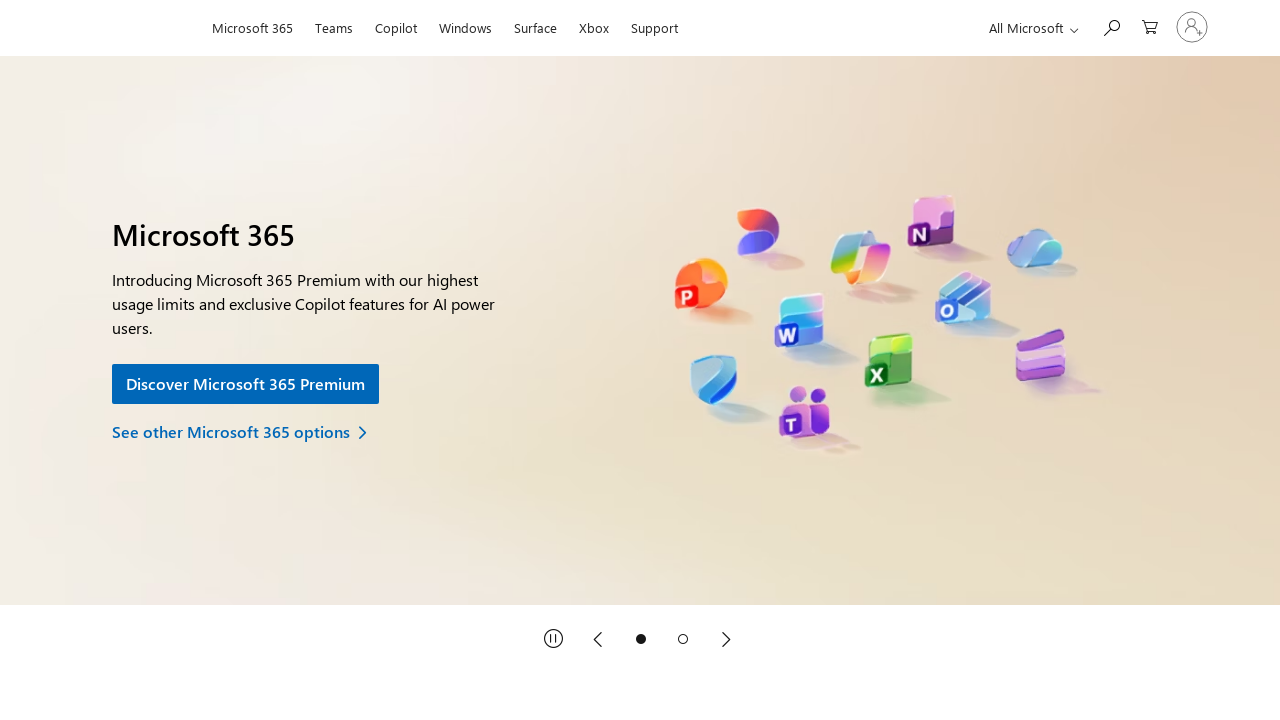

Verified body element is present on Microsoft India homepage
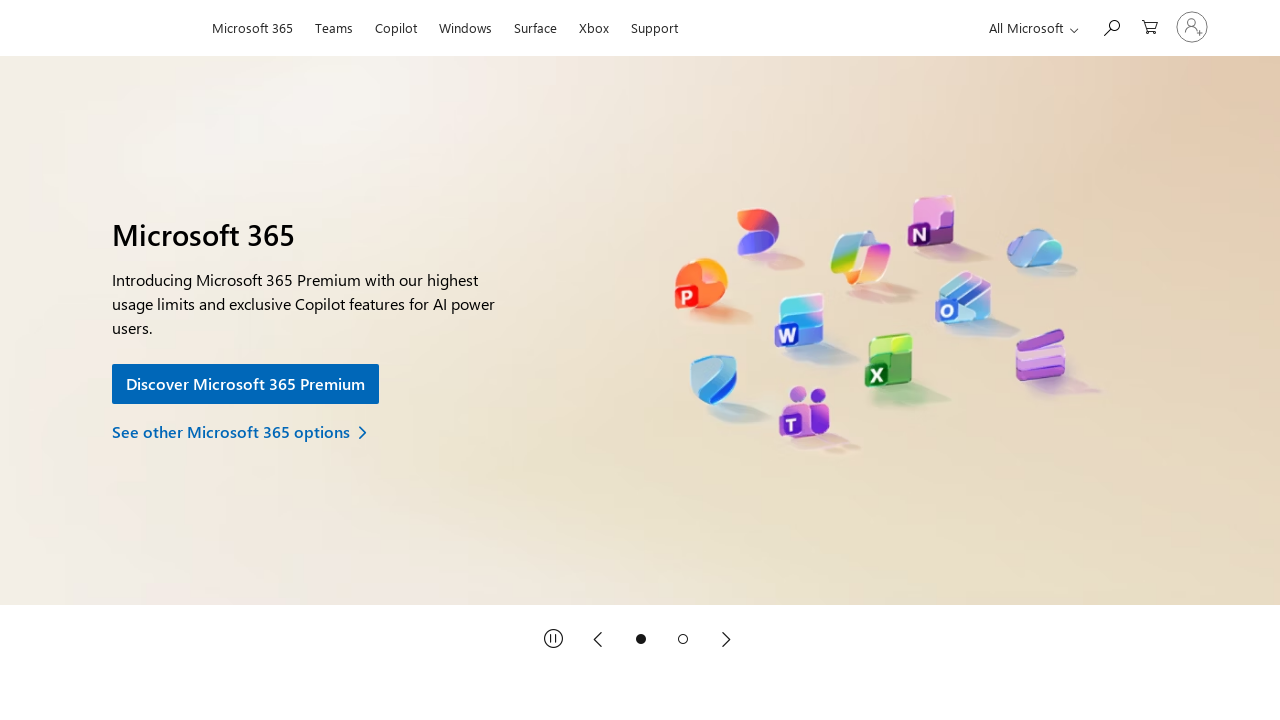

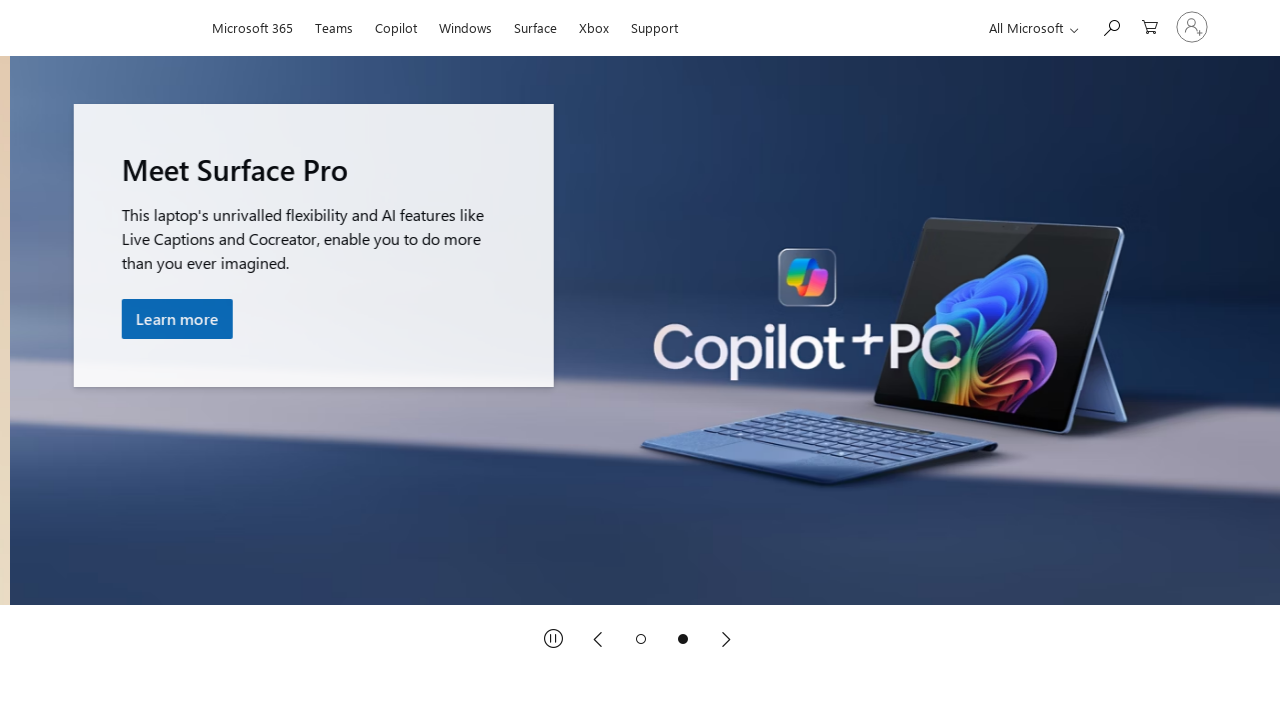